Tests the product listing page by clicking the "View More" button to load additional products and scrolling to trigger lazy loading of content.

Starting URL: https://essopshome.co.za/collections/bedroom-suites

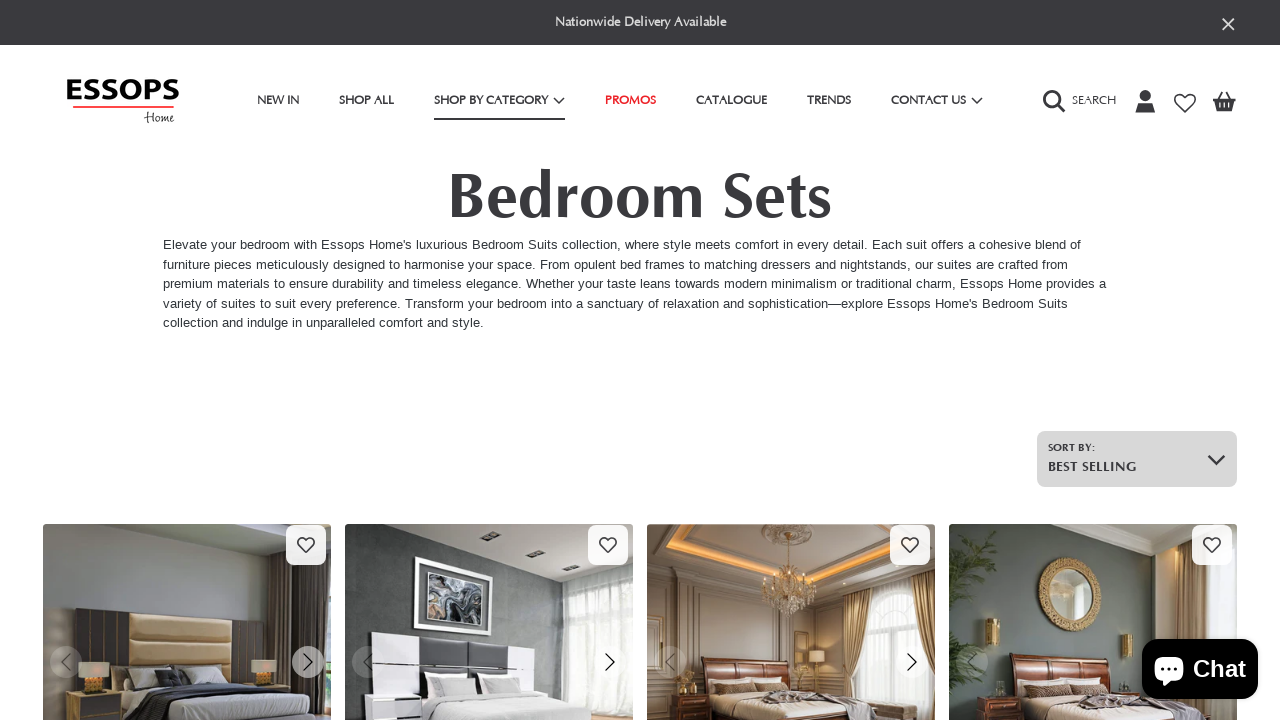

Initial product listings loaded on bedroom suites collection page
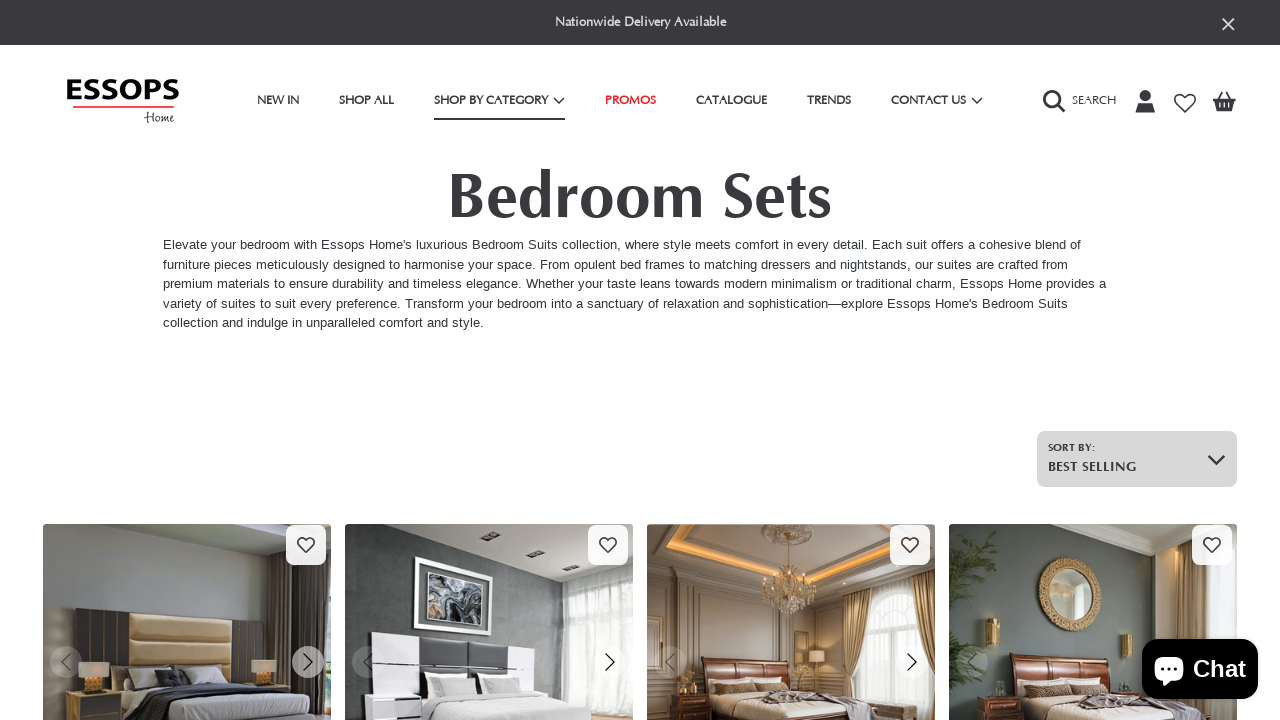

Evaluated initial page scroll height
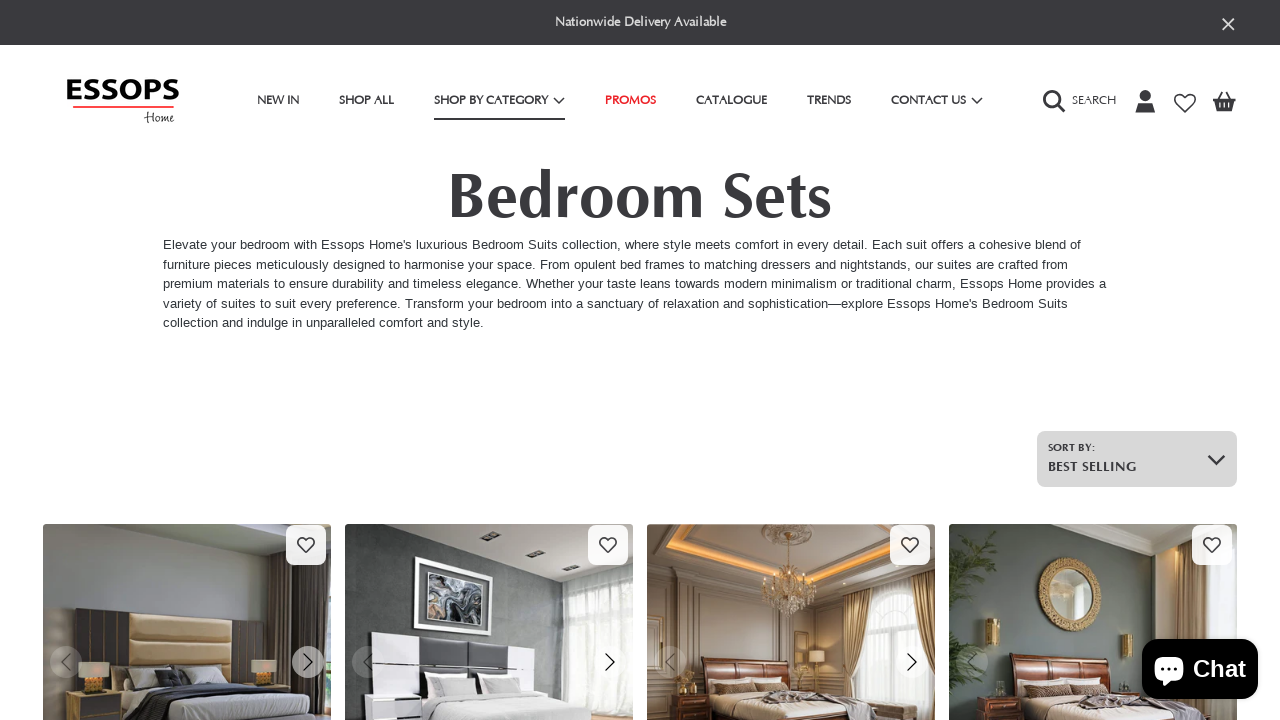

Scrolled to bottom of page to trigger lazy loading
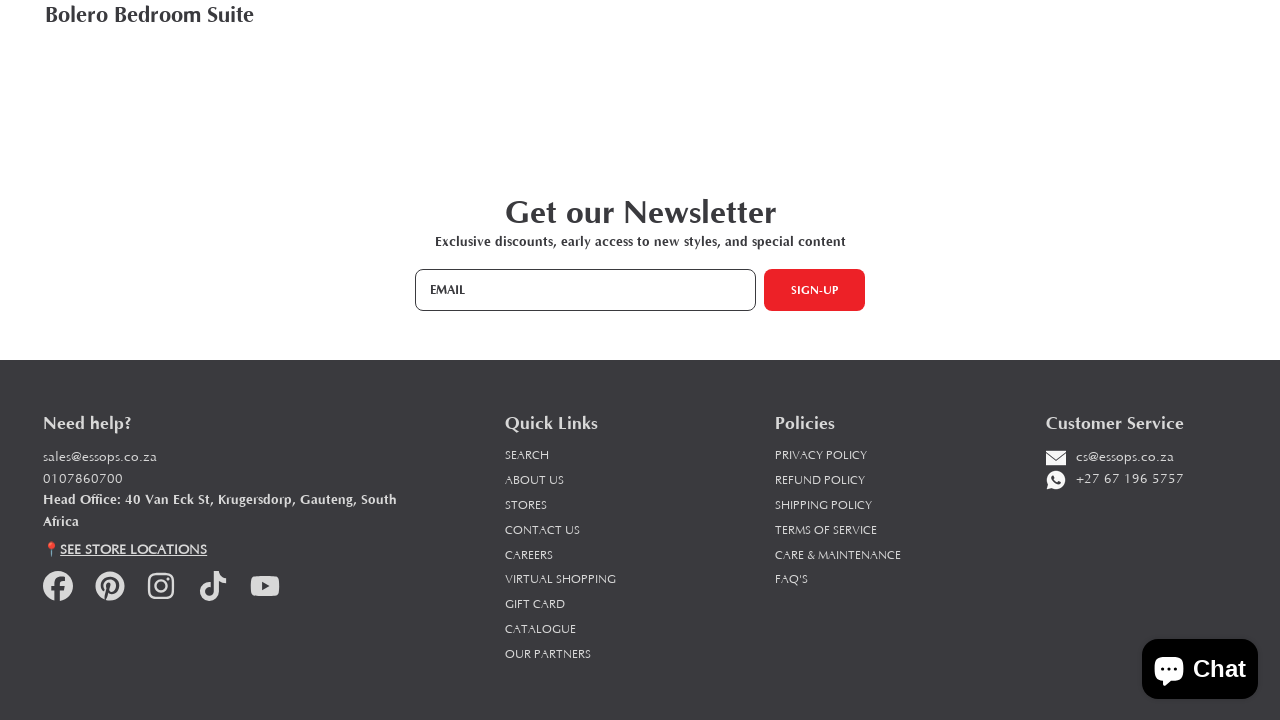

Waited for lazy-loaded content to load after scrolling
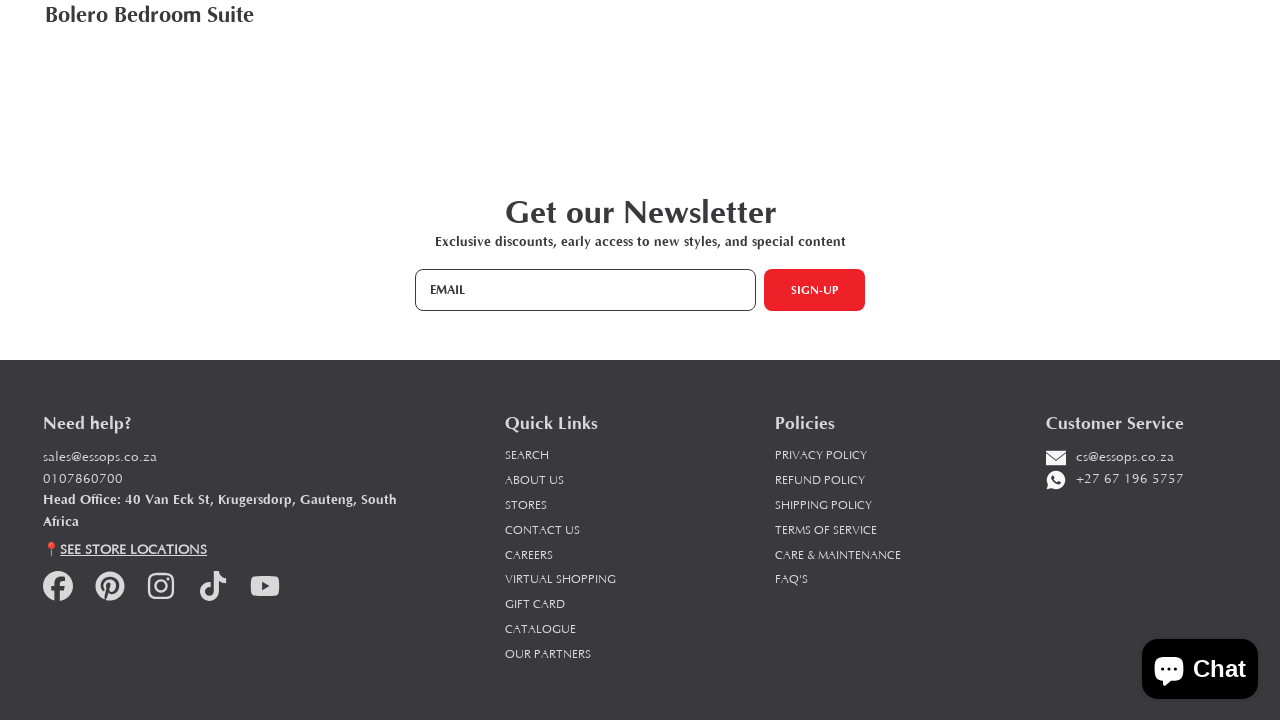

Evaluated new page scroll height after lazy loading
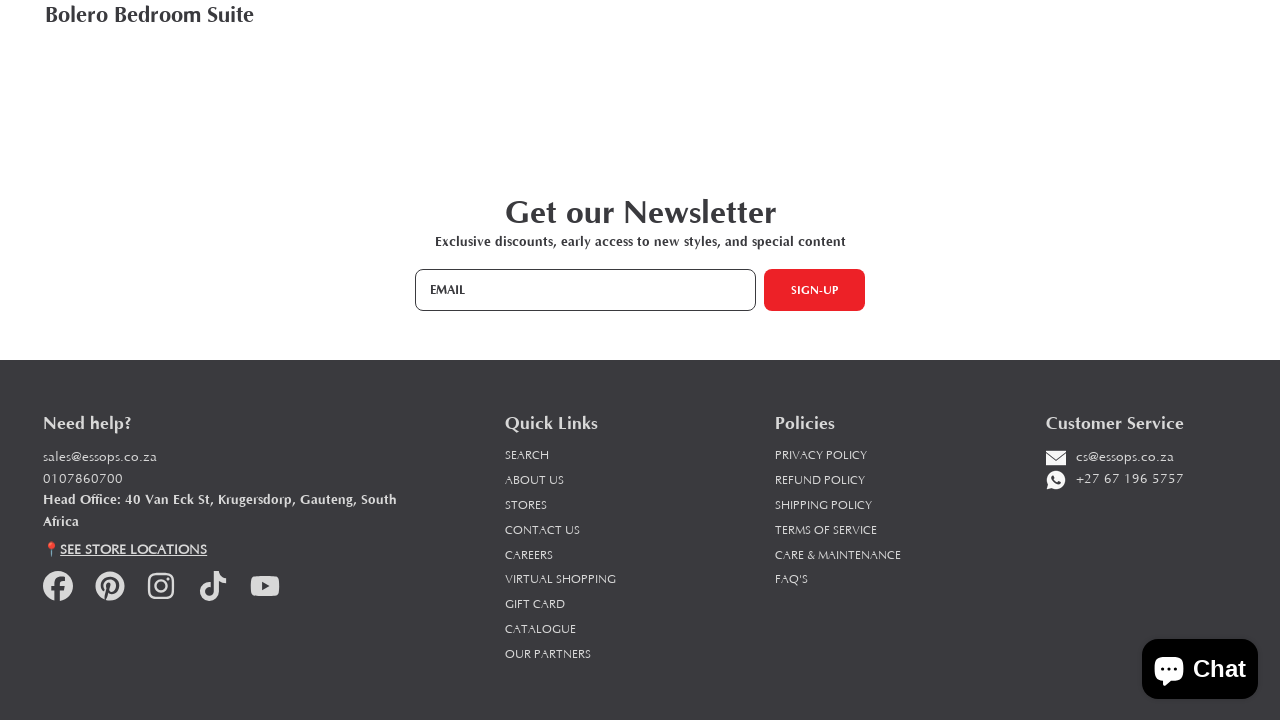

Verified that product listings are still displayed after all scrolling and loading
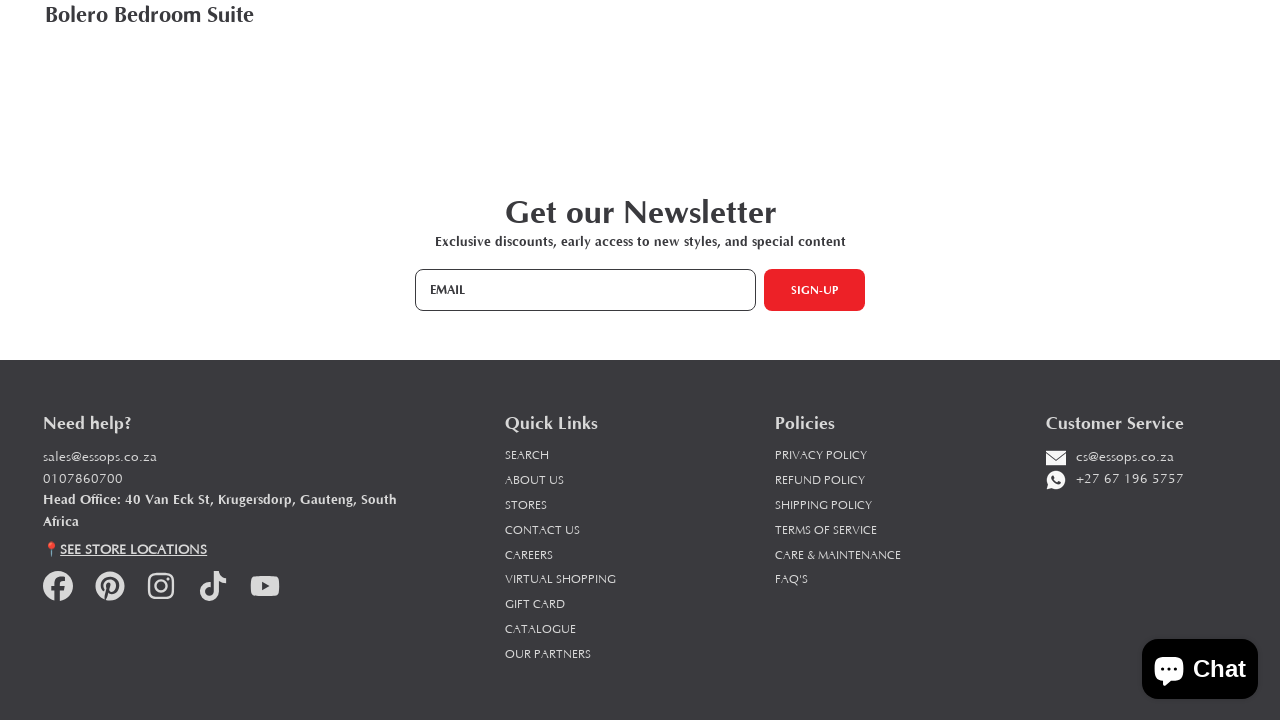

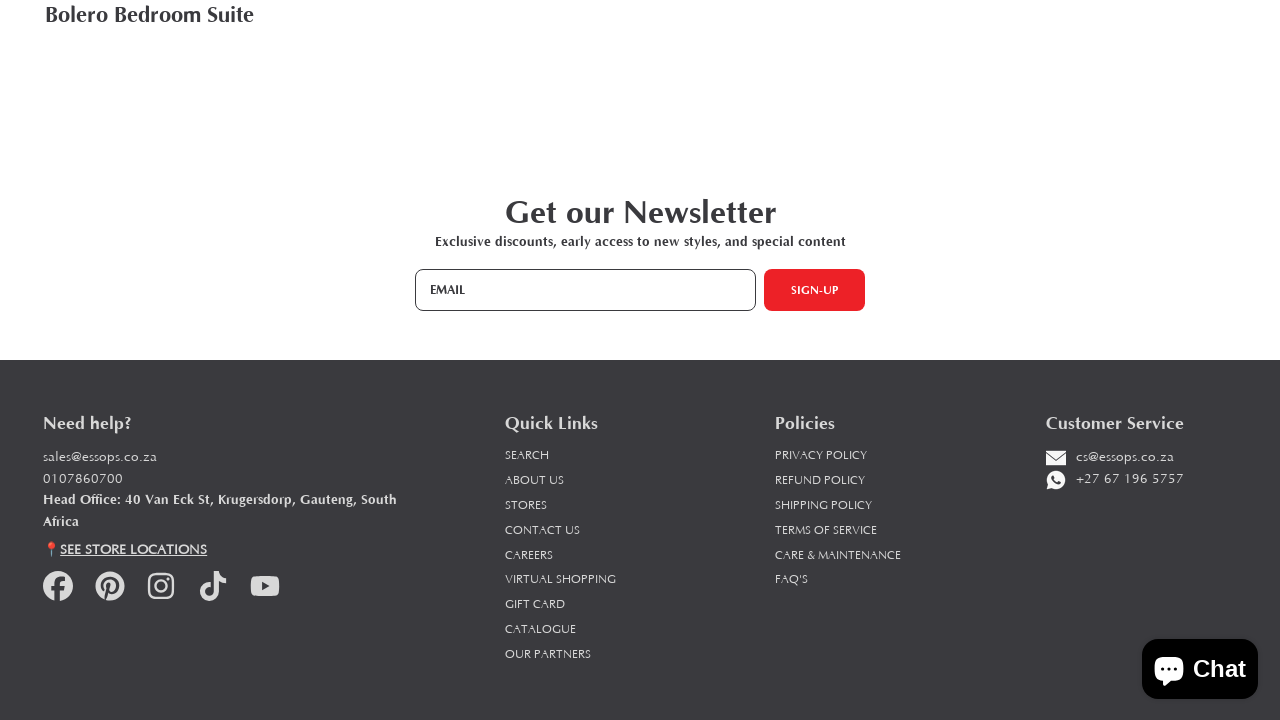